Tests a practice form submission by filling in personal information fields including name, email, password, checkbox, dropdown selection, radio button, and date, then verifies the success message appears.

Starting URL: https://rahulshettyacademy.com/angularpractice/

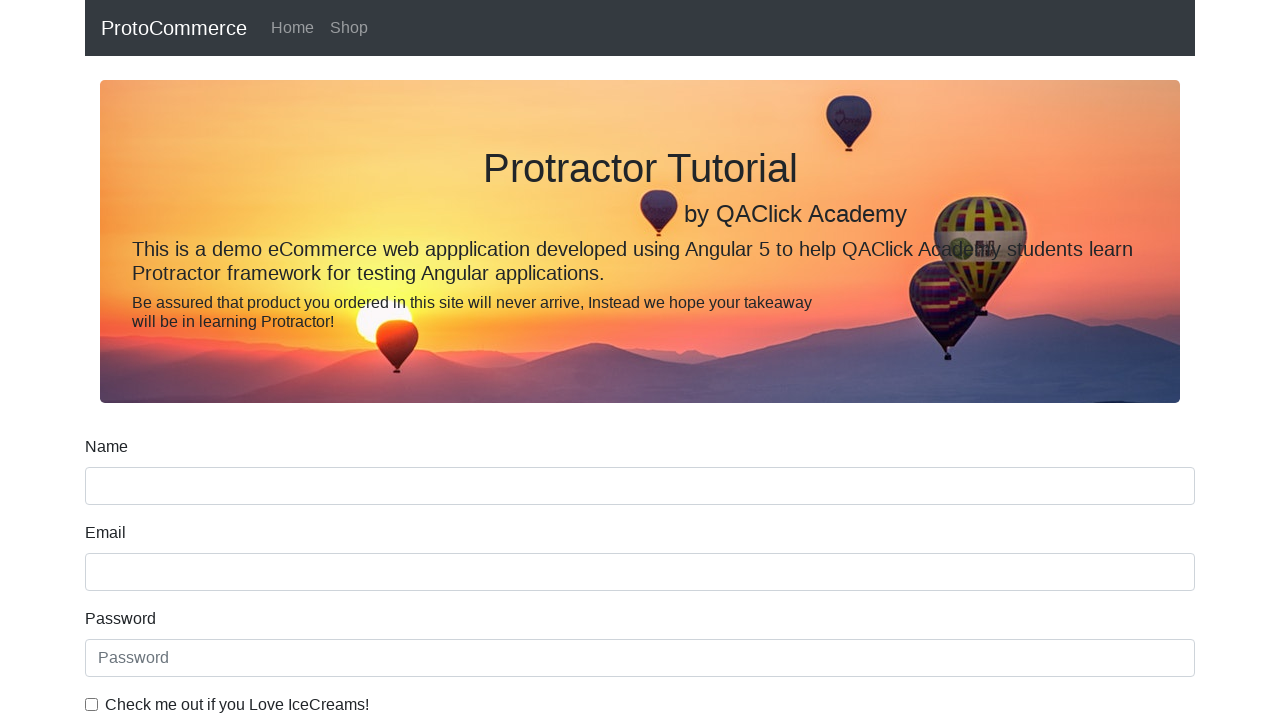

Filled name field with 'Jennifer Martinez' on input[name='name']
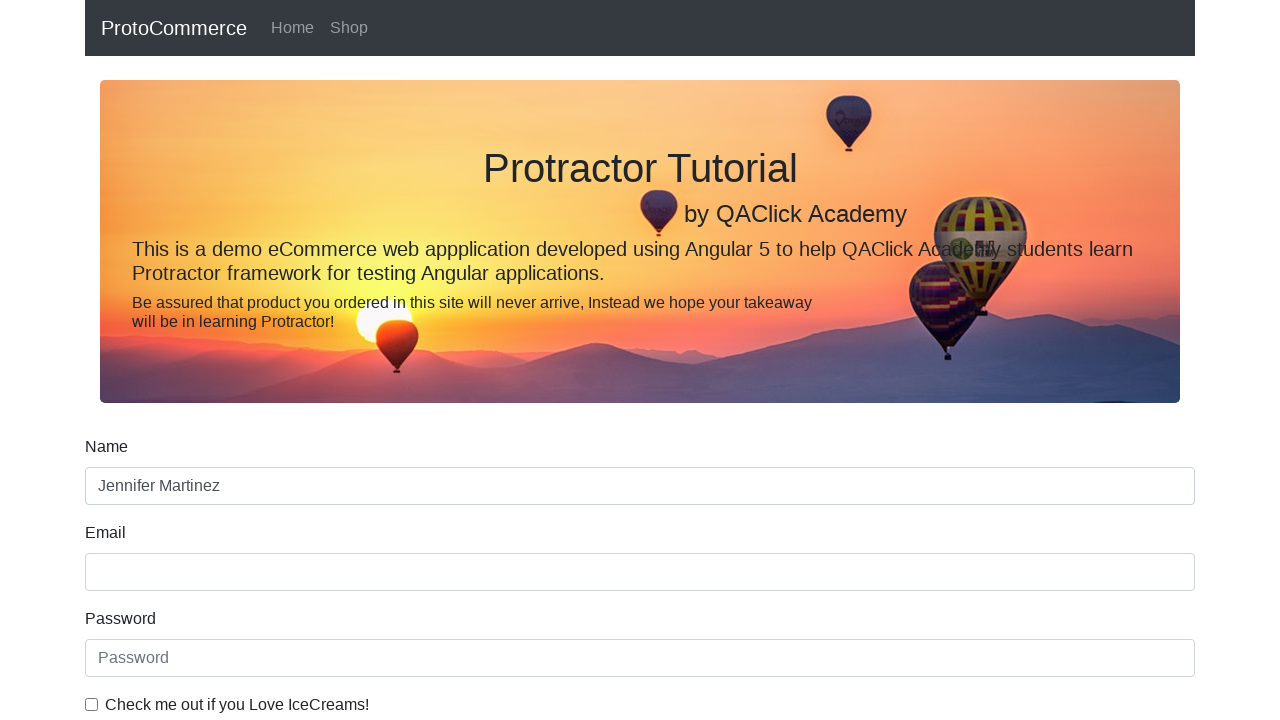

Filled email field with 'jennifer.martinez@example.com' on input[name='email']
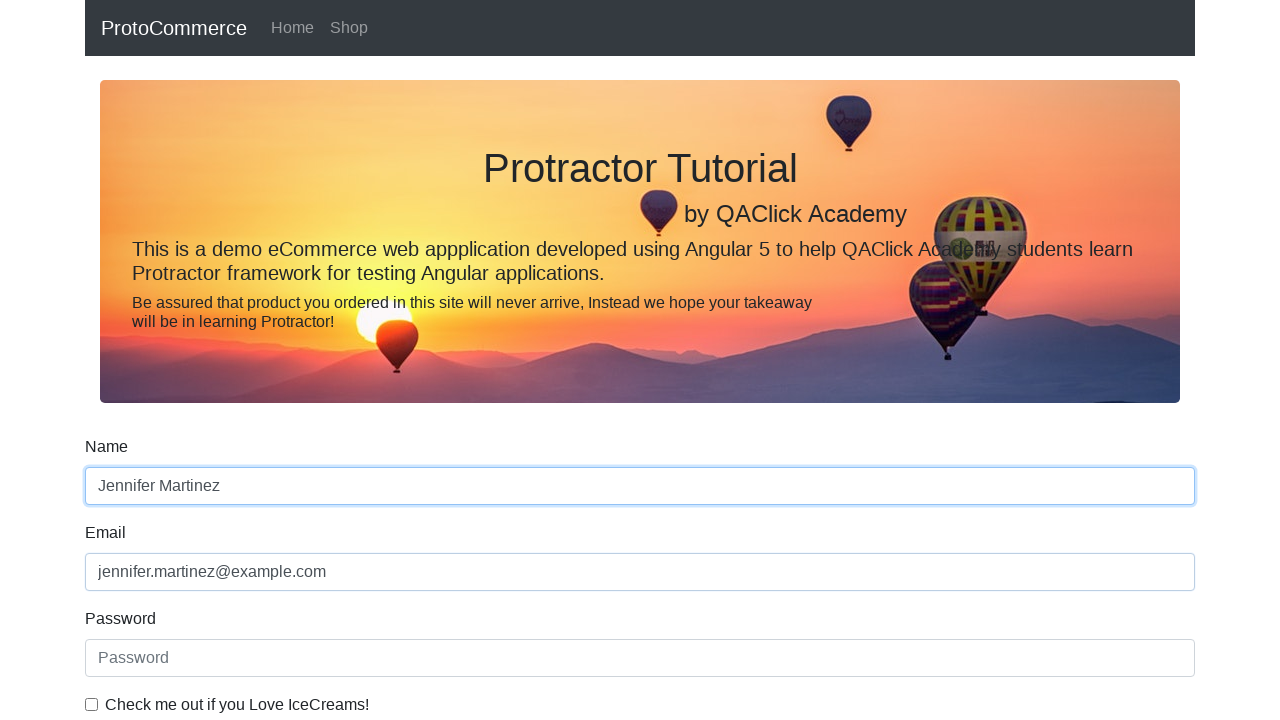

Filled password field with 'SecurePass789!' on #exampleInputPassword1
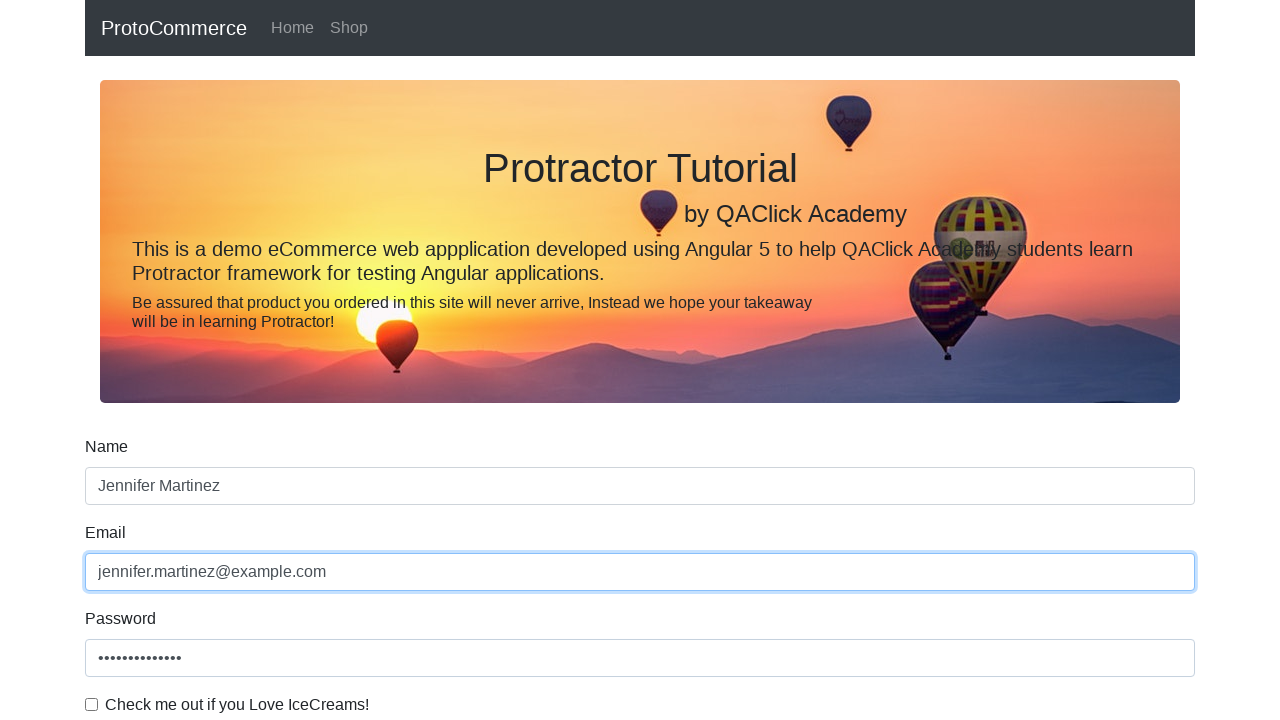

Checked the ice cream checkbox at (92, 704) on #exampleCheck1
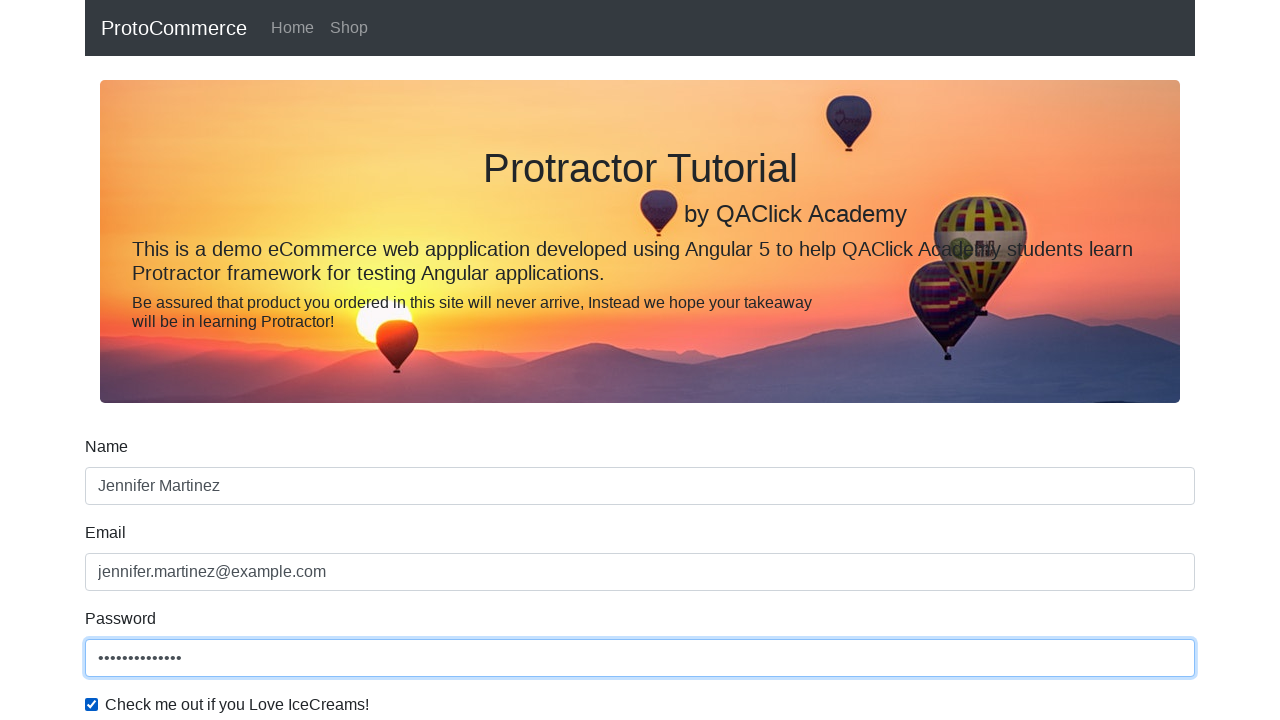

Selected 'Female' from gender dropdown on #exampleFormControlSelect1
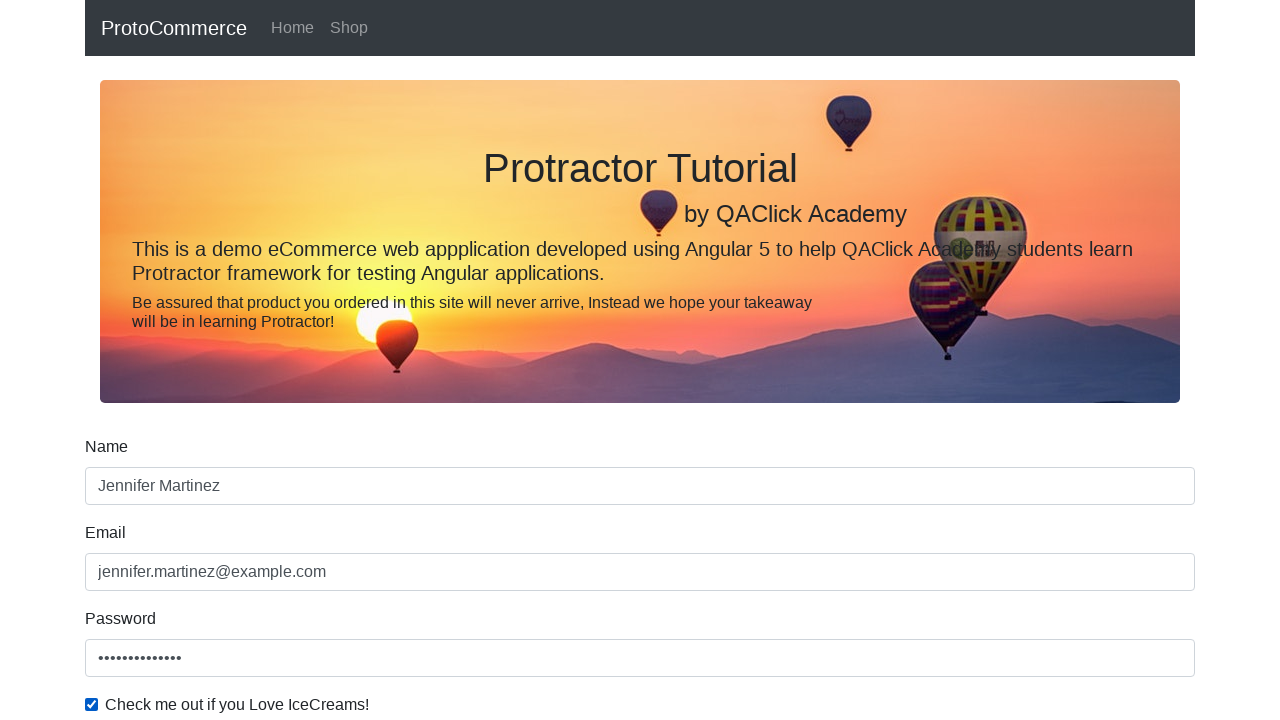

Clicked employee status radio button at (238, 360) on #inlineRadio1
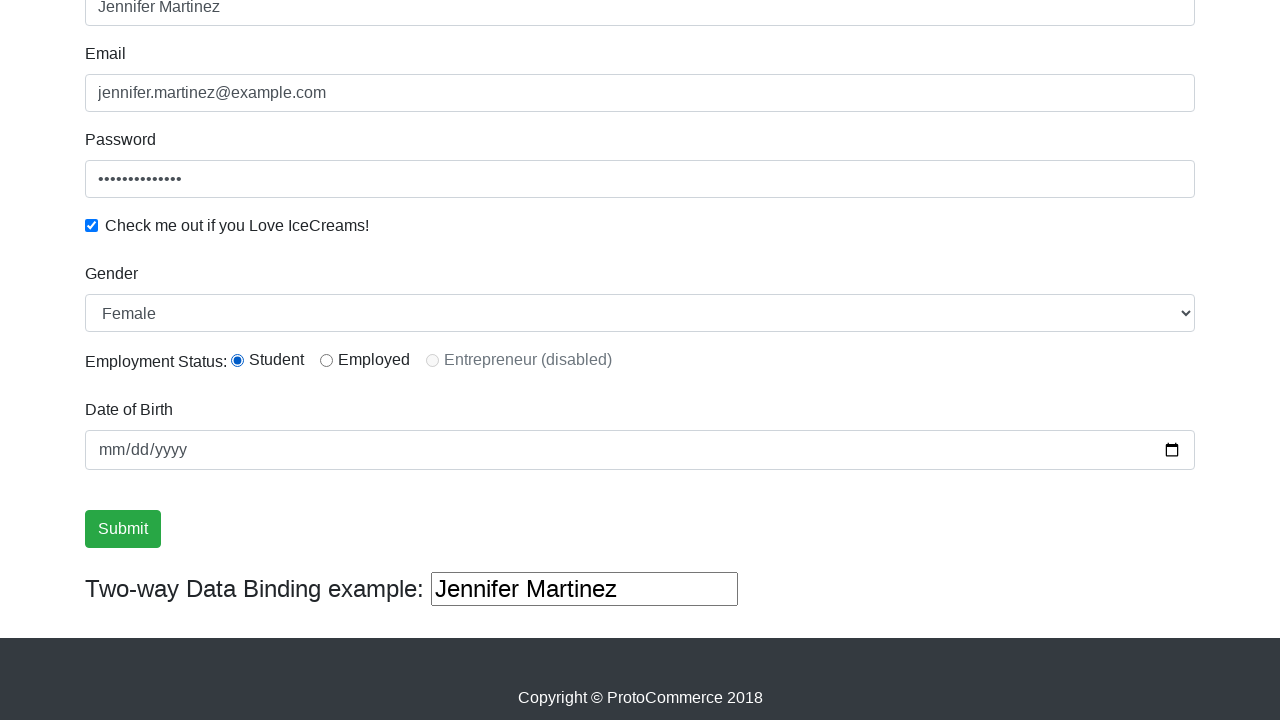

Filled date of birth field with '1995-04-12' on input[name='bday']
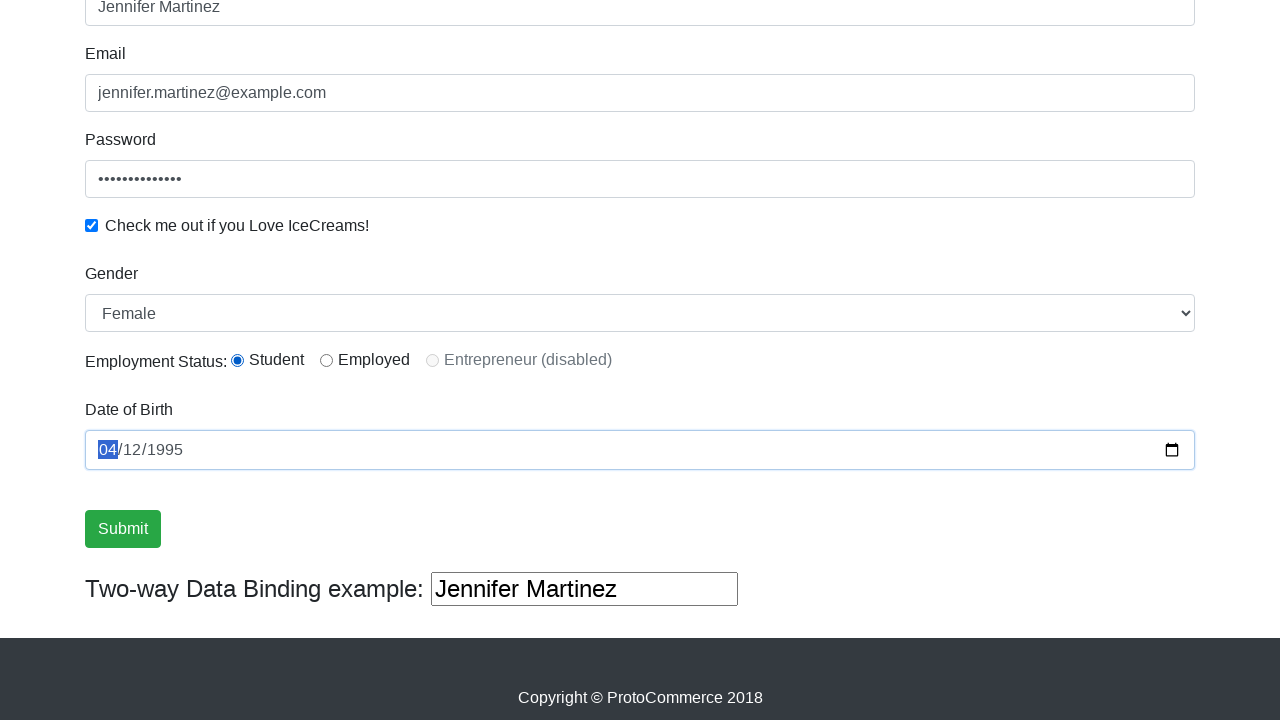

Clicked form submit button at (123, 529) on input[type='submit']
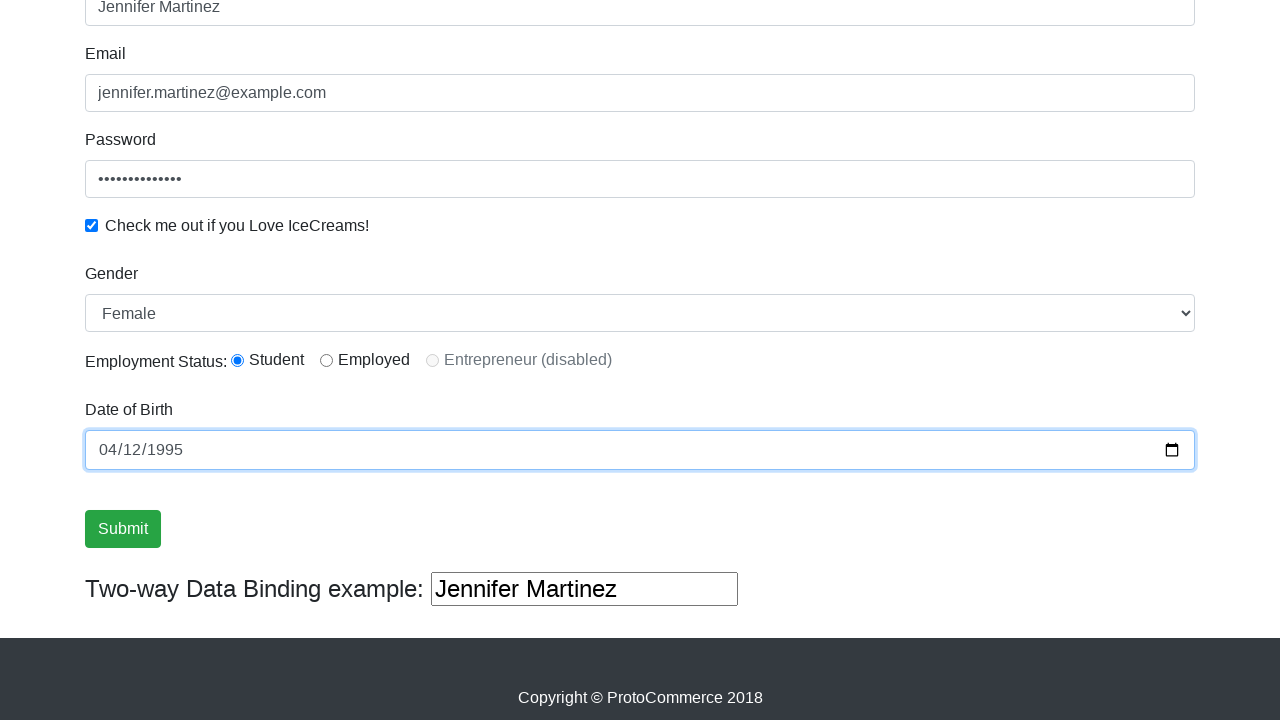

Form submission succeeded - success message appeared
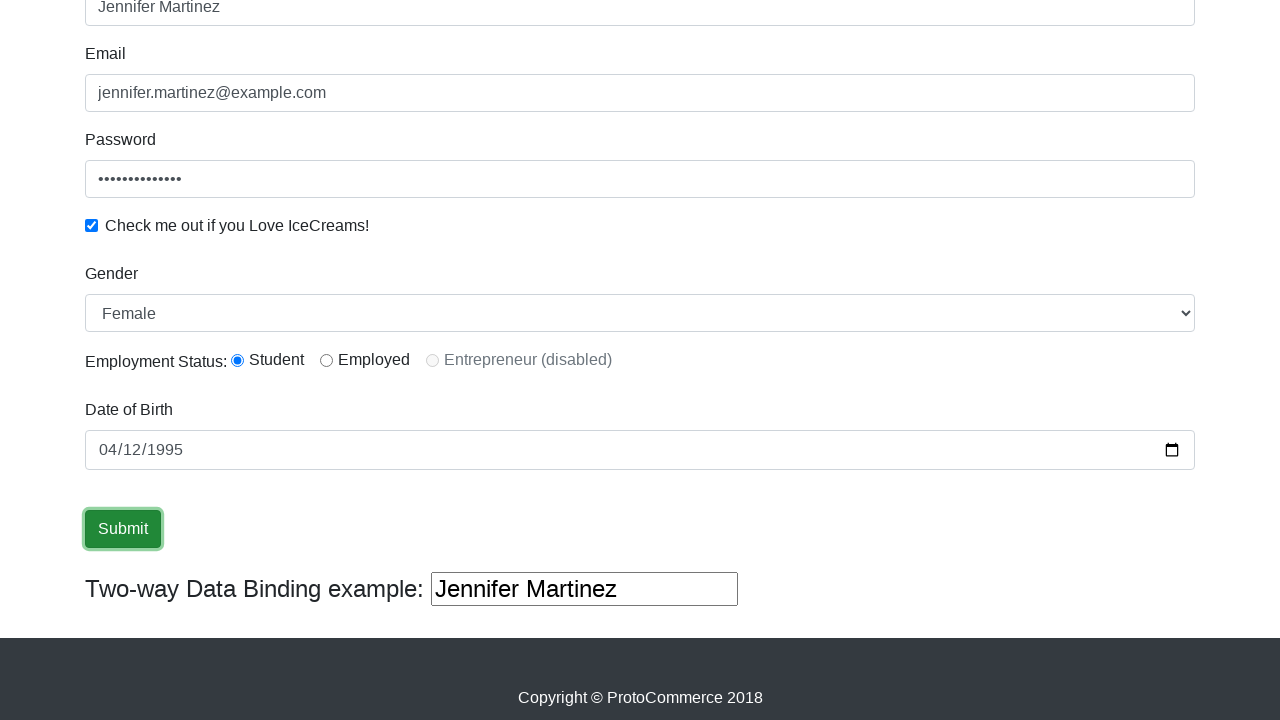

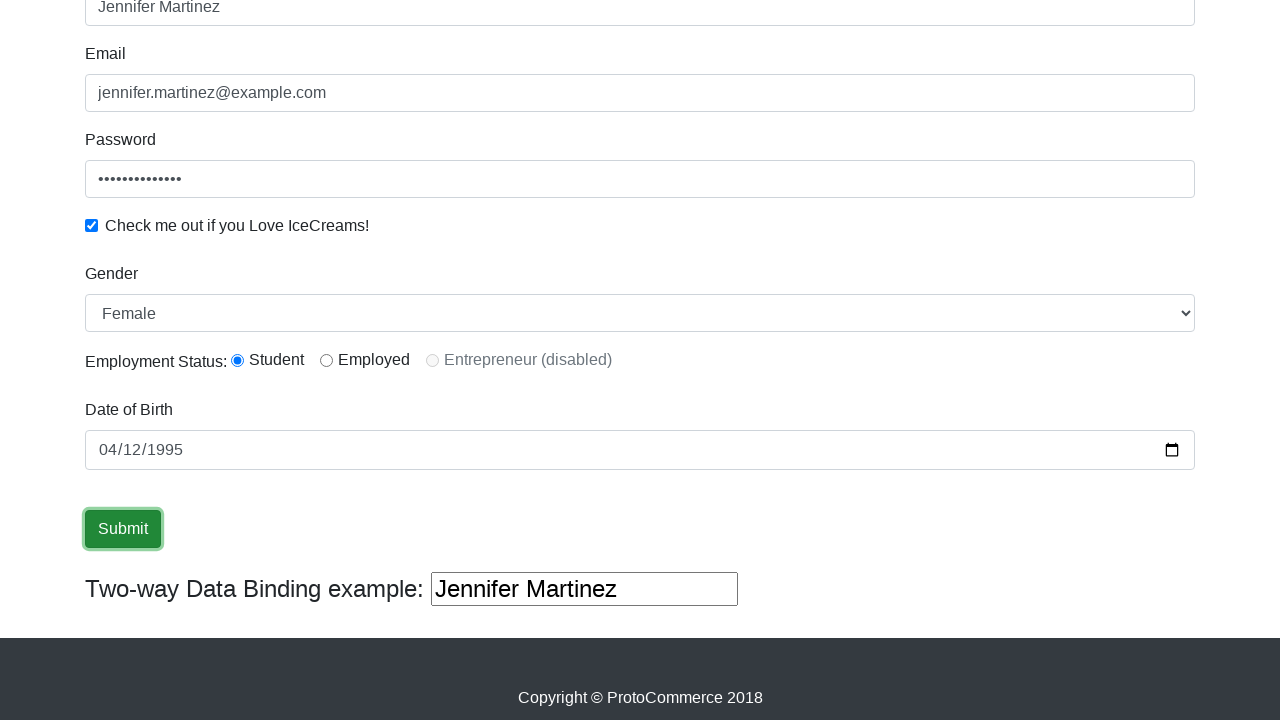